Tests the Text Box element by filling in full name, email, current address and permanent address fields

Starting URL: https://demoqa.com/elements

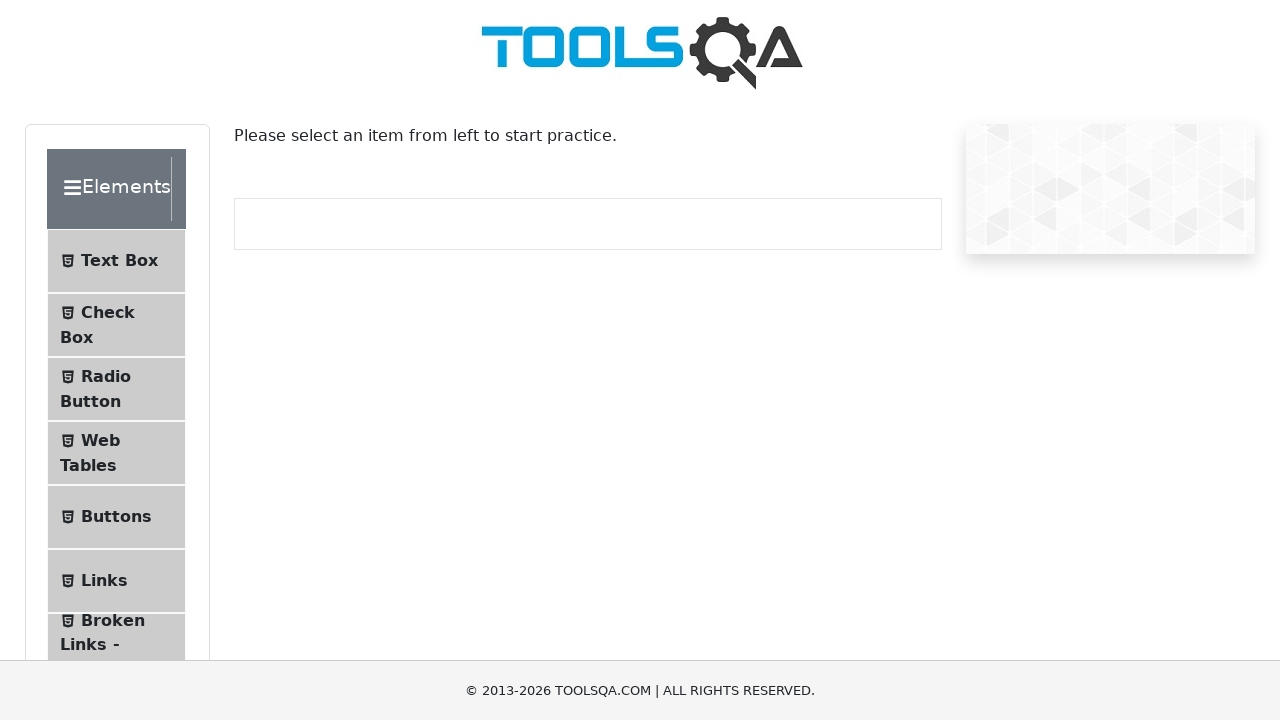

Clicked on TextBox menu item at (116, 261) on xpath=//ul[@class='menu-list']/li
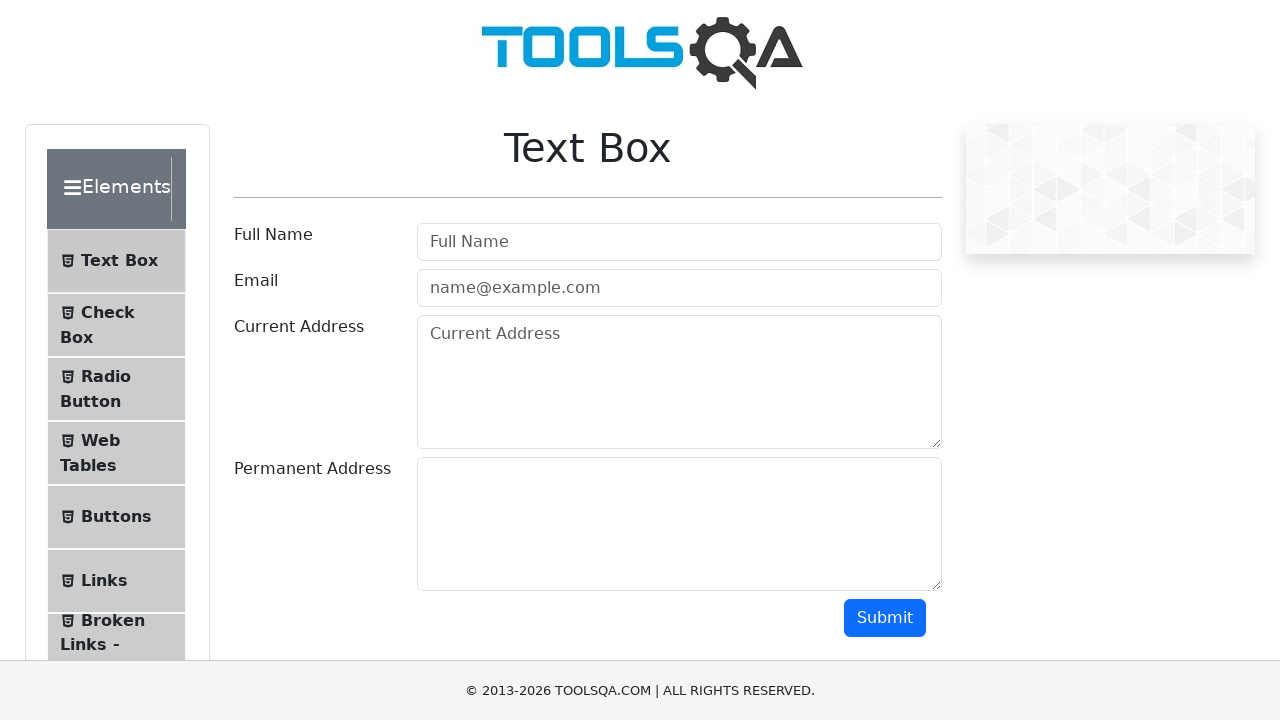

Clicked on Full Name input field at (679, 242) on xpath=//div[@class='col-md-9 col-sm-12']/input
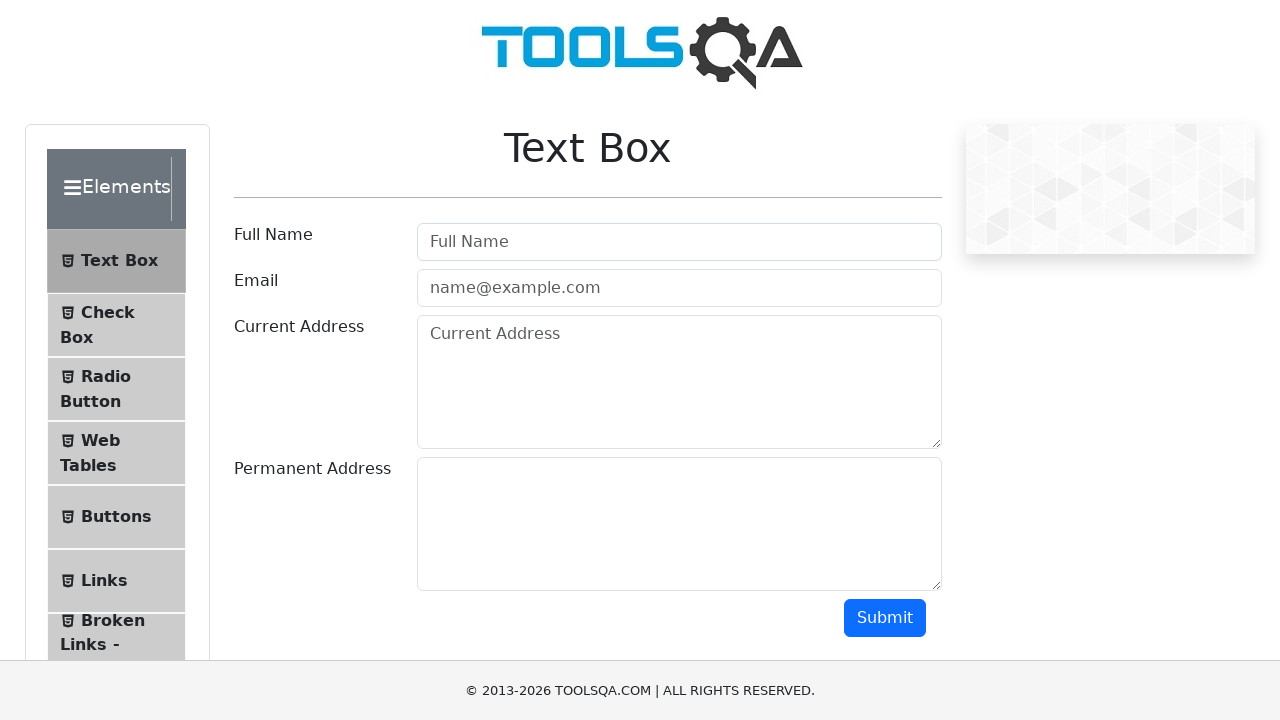

Filled Full Name field with 'Tinca Georgiana Alina' on //div[@class='col-md-9 col-sm-12']/input
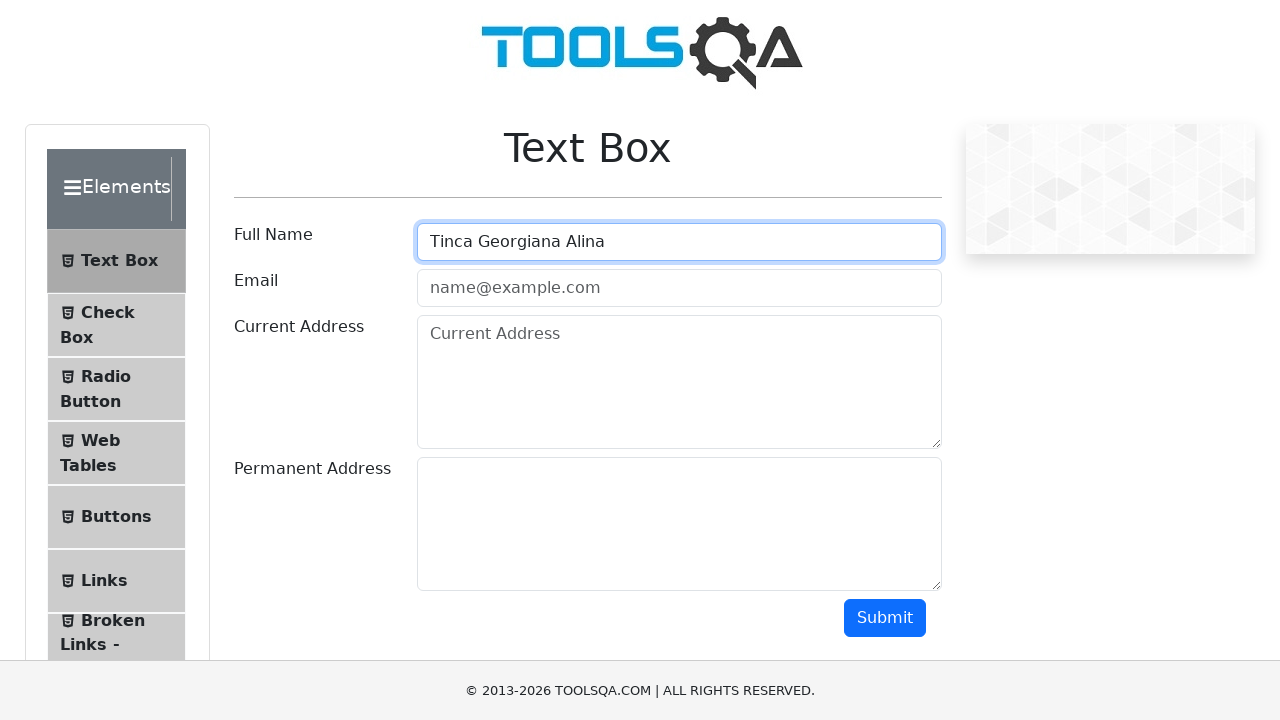

Clicked on Email input field at (679, 288) on input[placeholder='name@example.com']
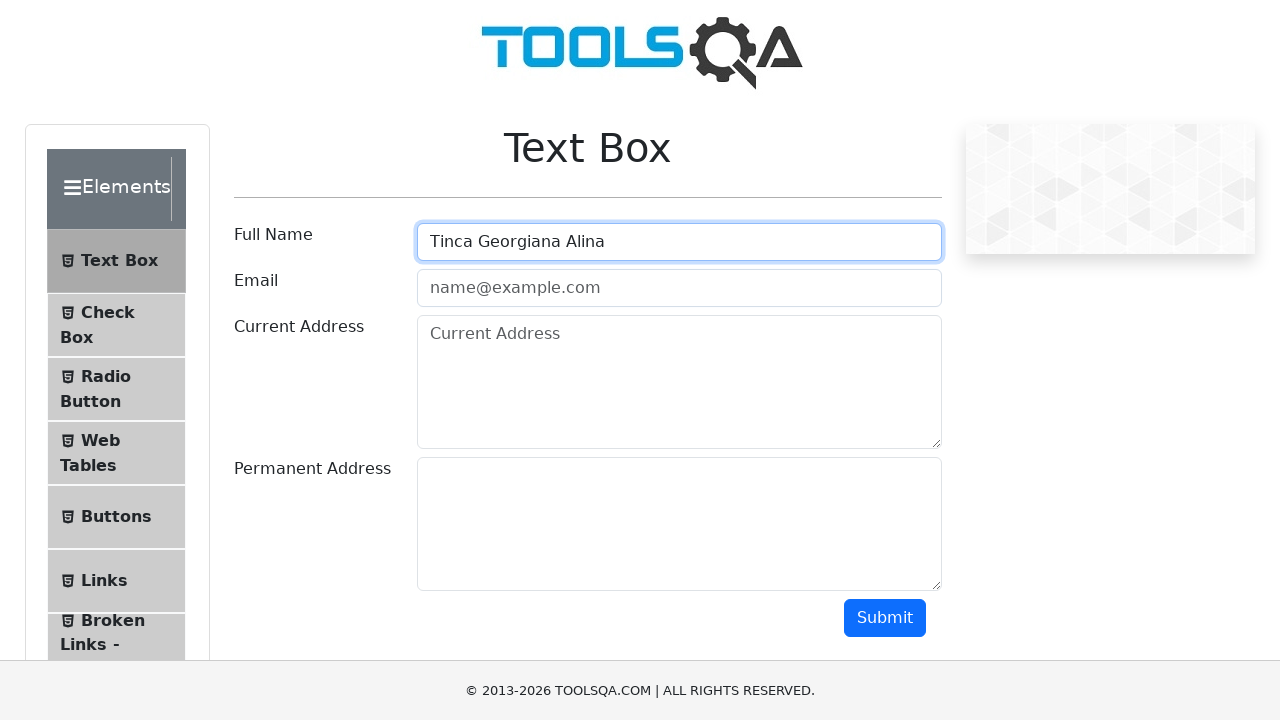

Filled Email field with 'tincageorgianaalina@gmail.com' on input[placeholder='name@example.com']
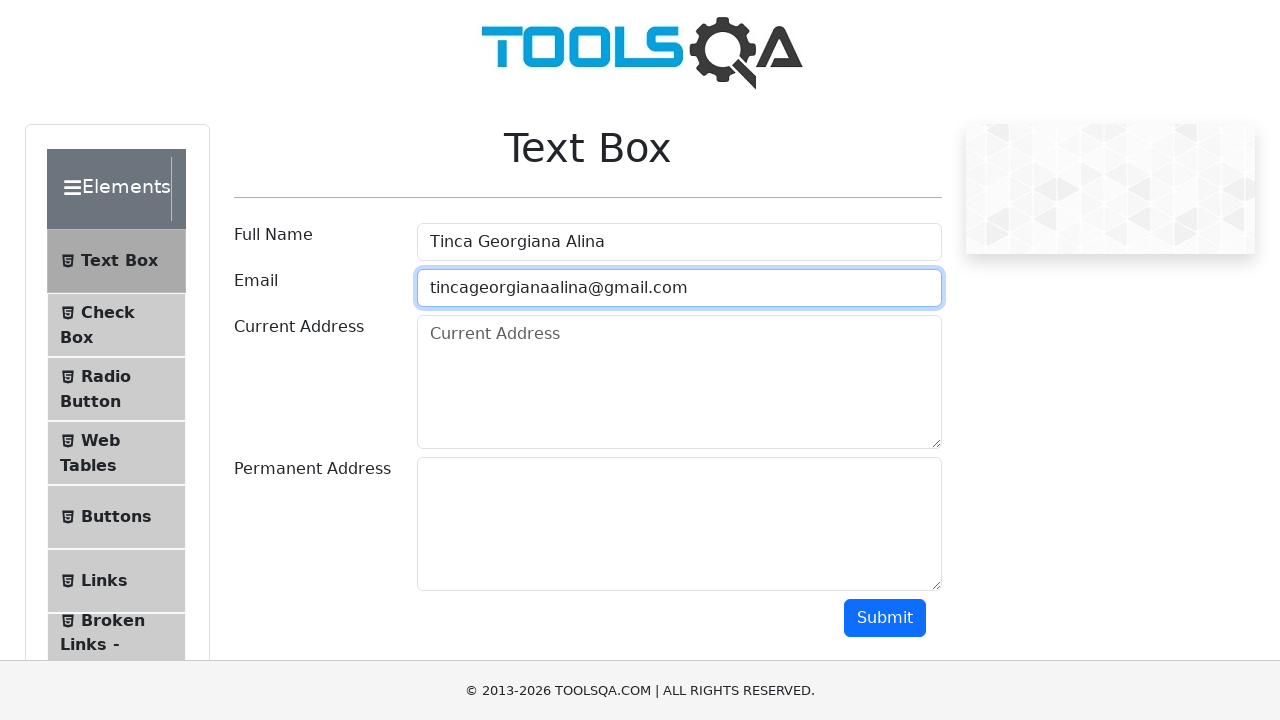

Clicked on Current Address textarea field at (679, 382) on textarea[placeholder='Current Address']
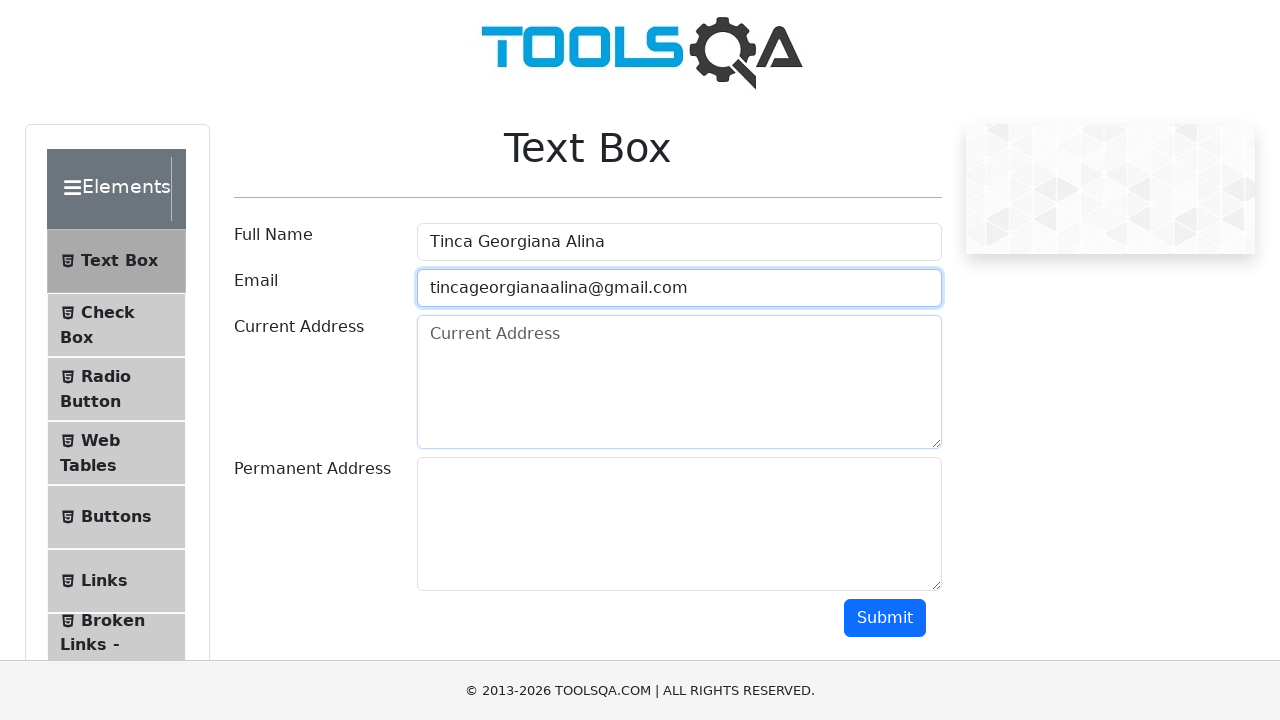

Filled Current Address field with 'Bucuresti,Romania' on textarea[placeholder='Current Address']
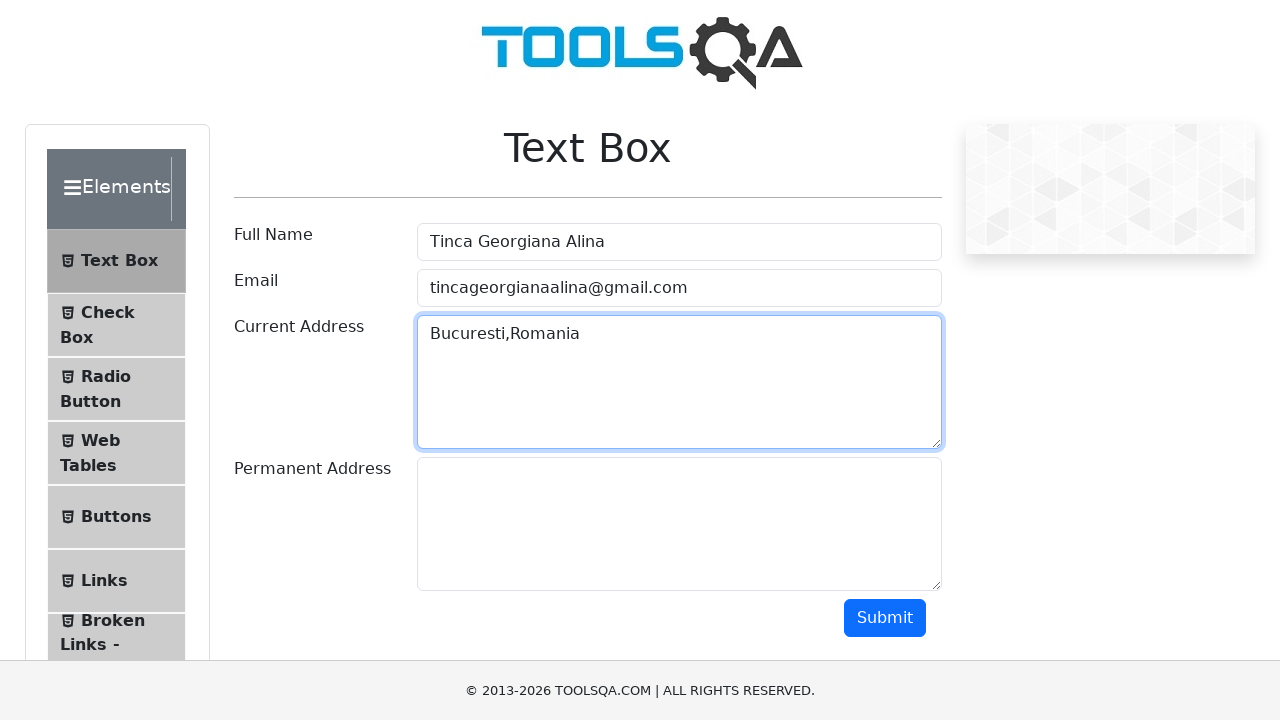

Clicked on Permanent Address textarea field at (679, 524) on textarea[id='permanentAddress']
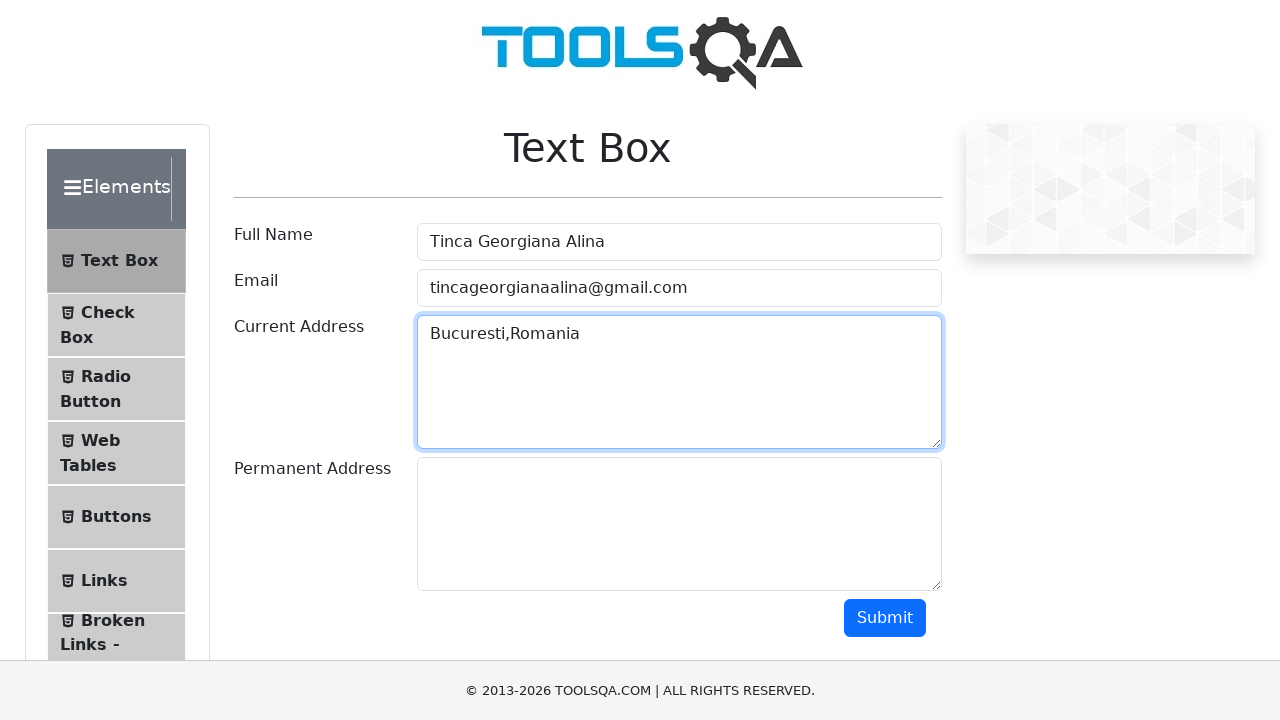

Filled Permanent Address field with 'Romania' on textarea[id='permanentAddress']
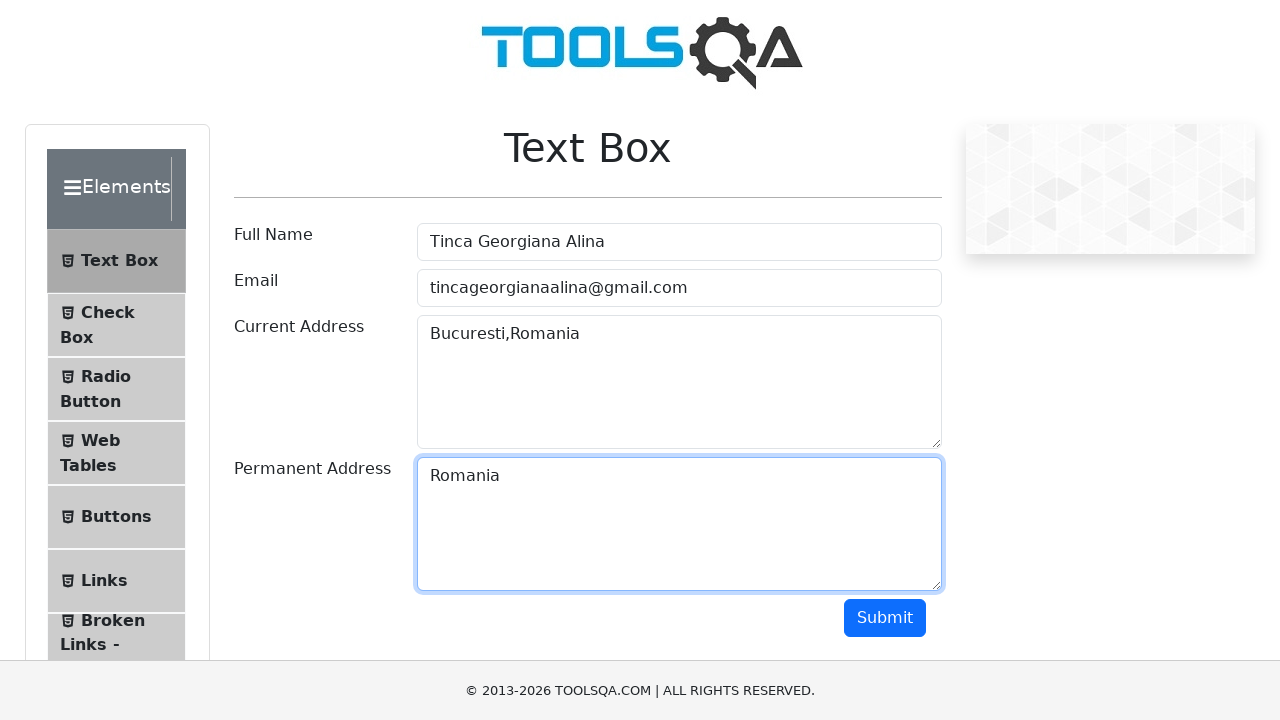

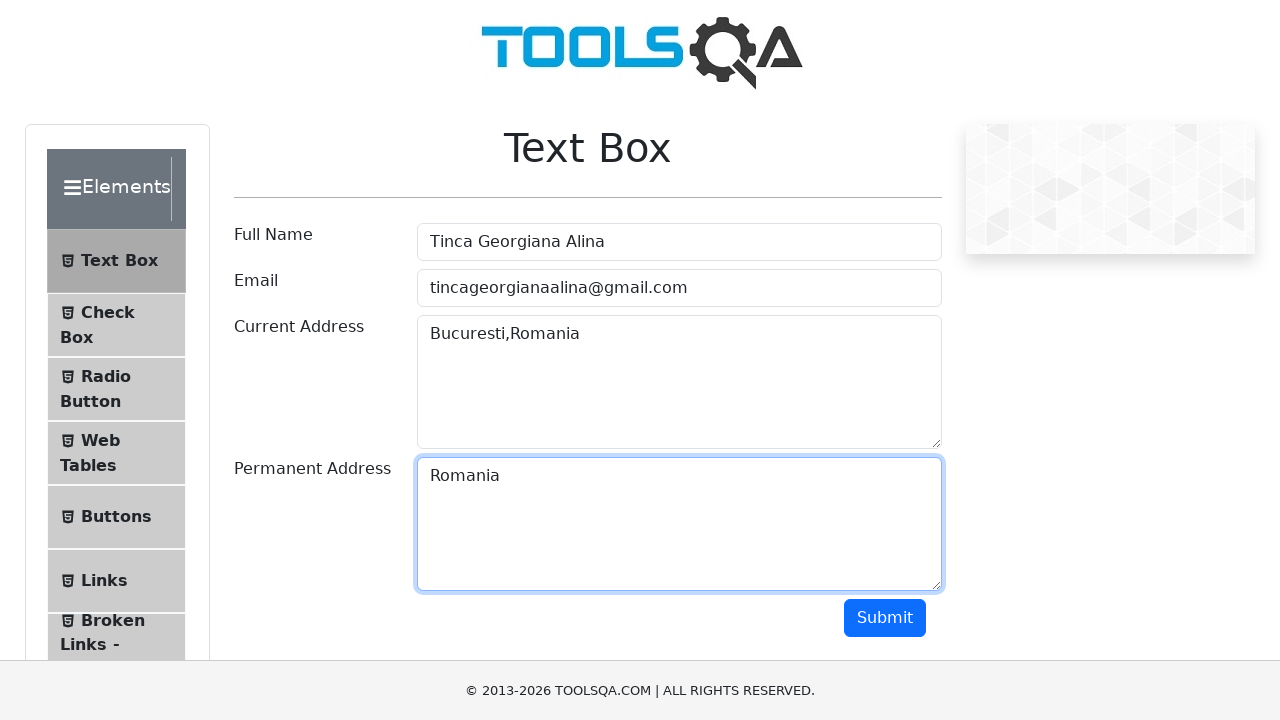